Tests number input functionality by entering a number, checking result display, and clearing the result

Starting URL: https://uljanovs.github.io/site/examples/actions

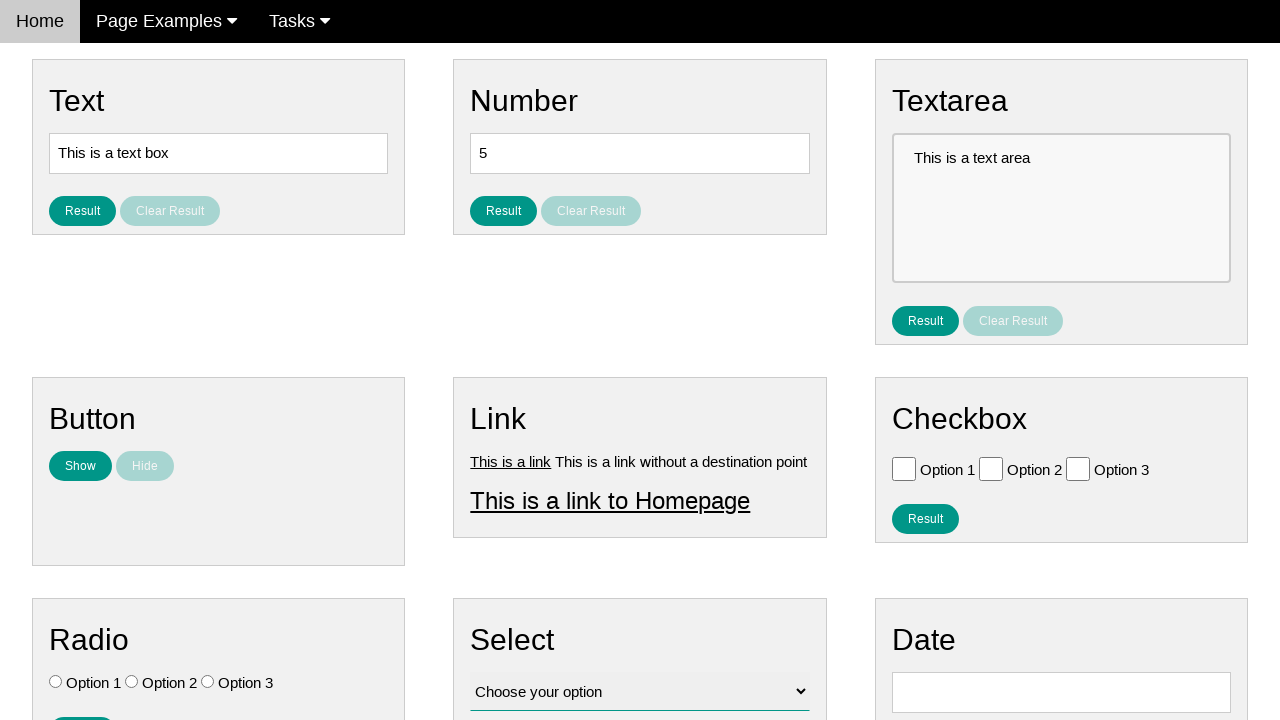

Filled number input field with '123' on #number
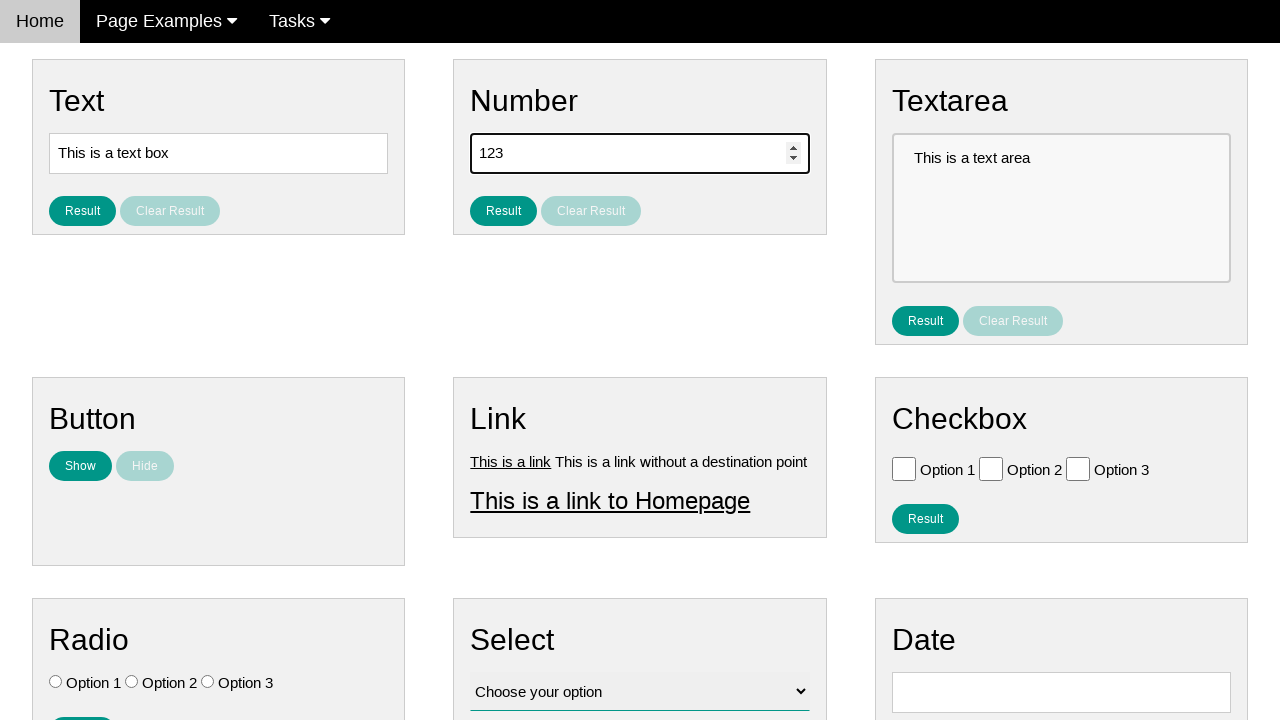

Clicked Result button to display number at (504, 211) on #result_button_number
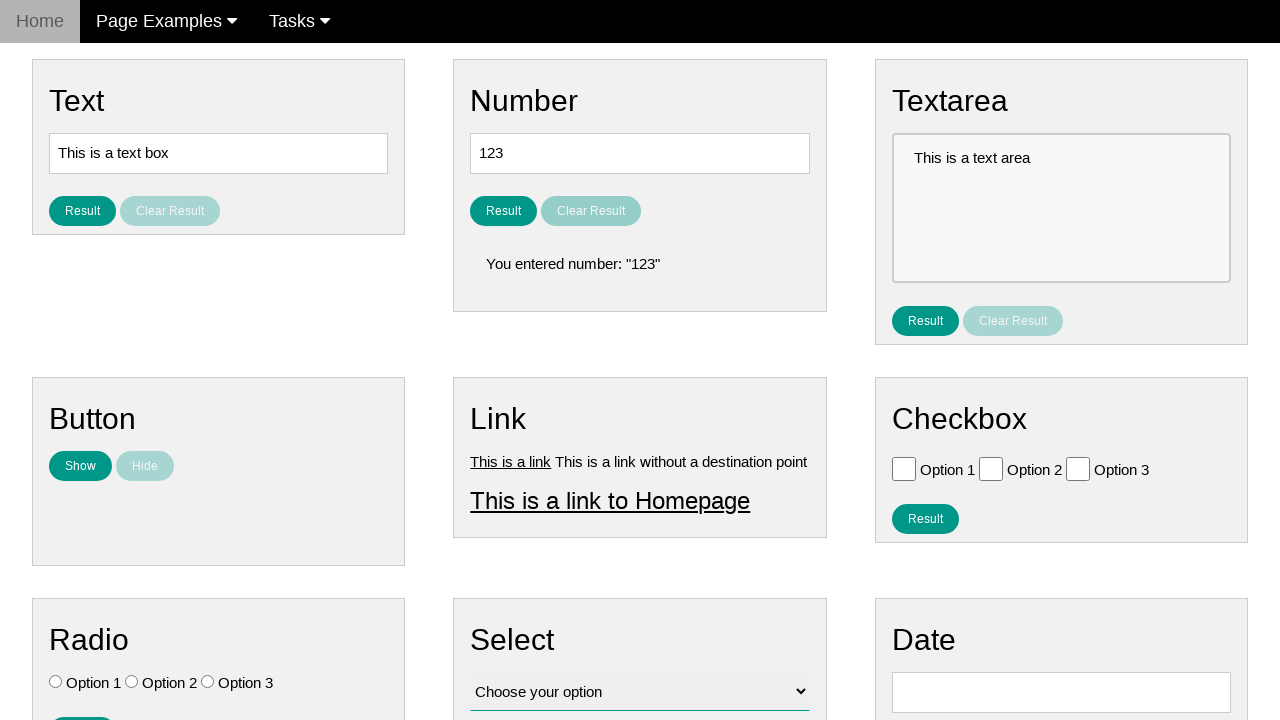

Result number is now visible
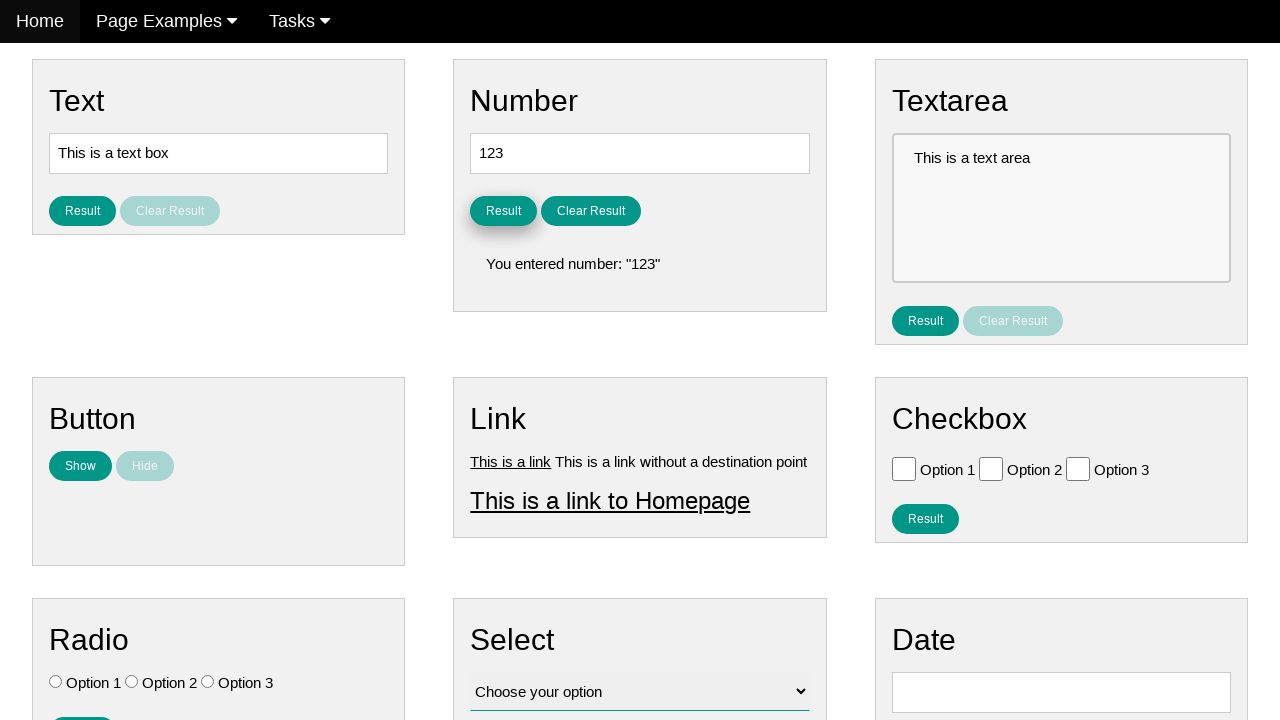

Clicked Clear Result button at (591, 211) on #clear_result_button_number
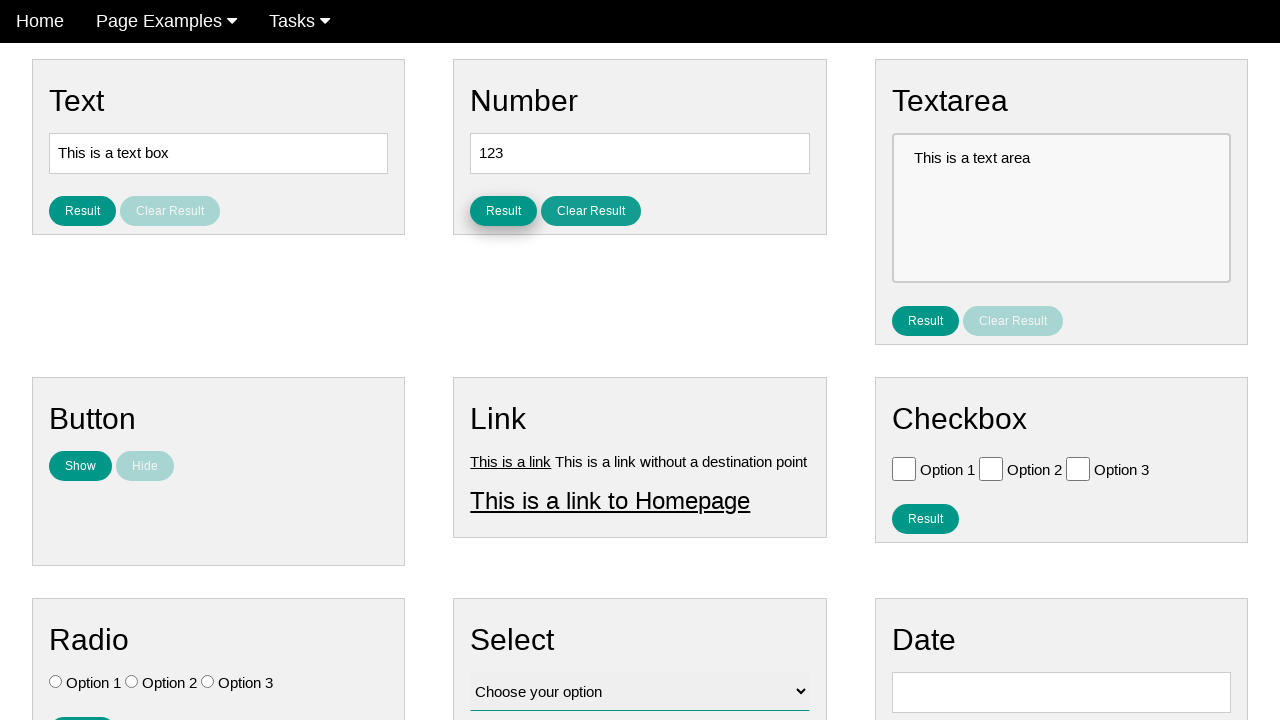

Result number is now hidden after clearing
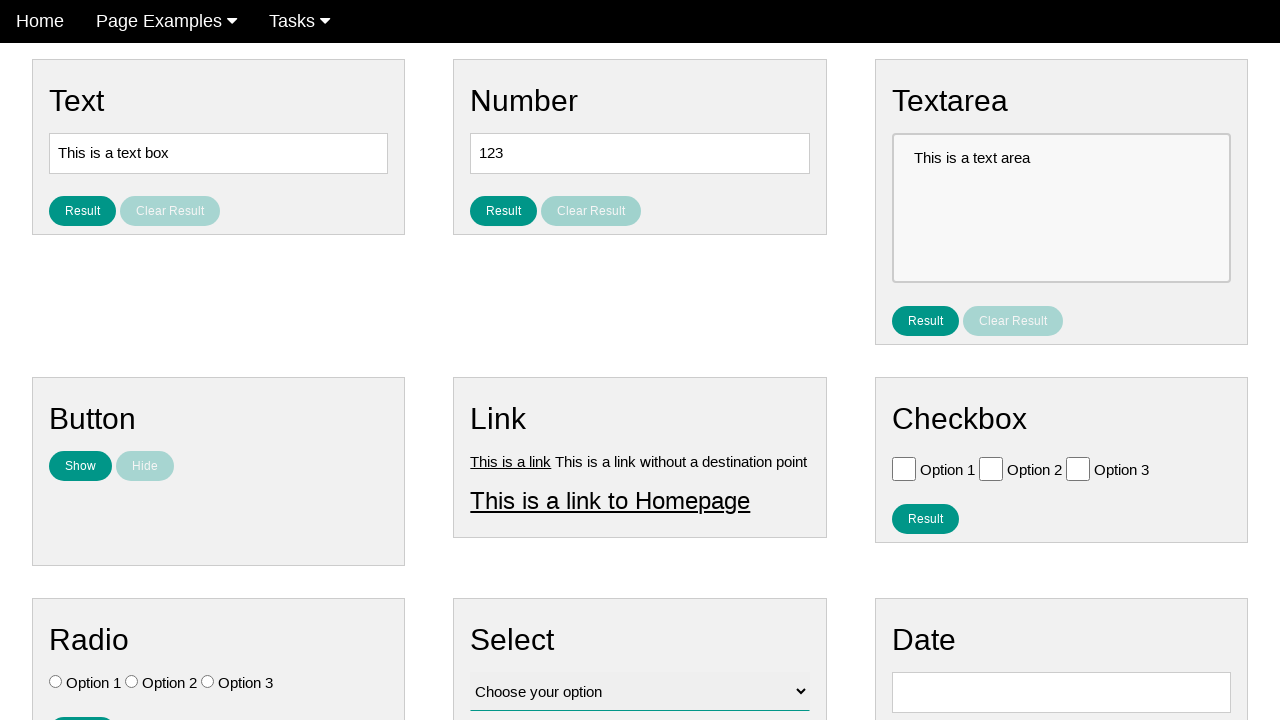

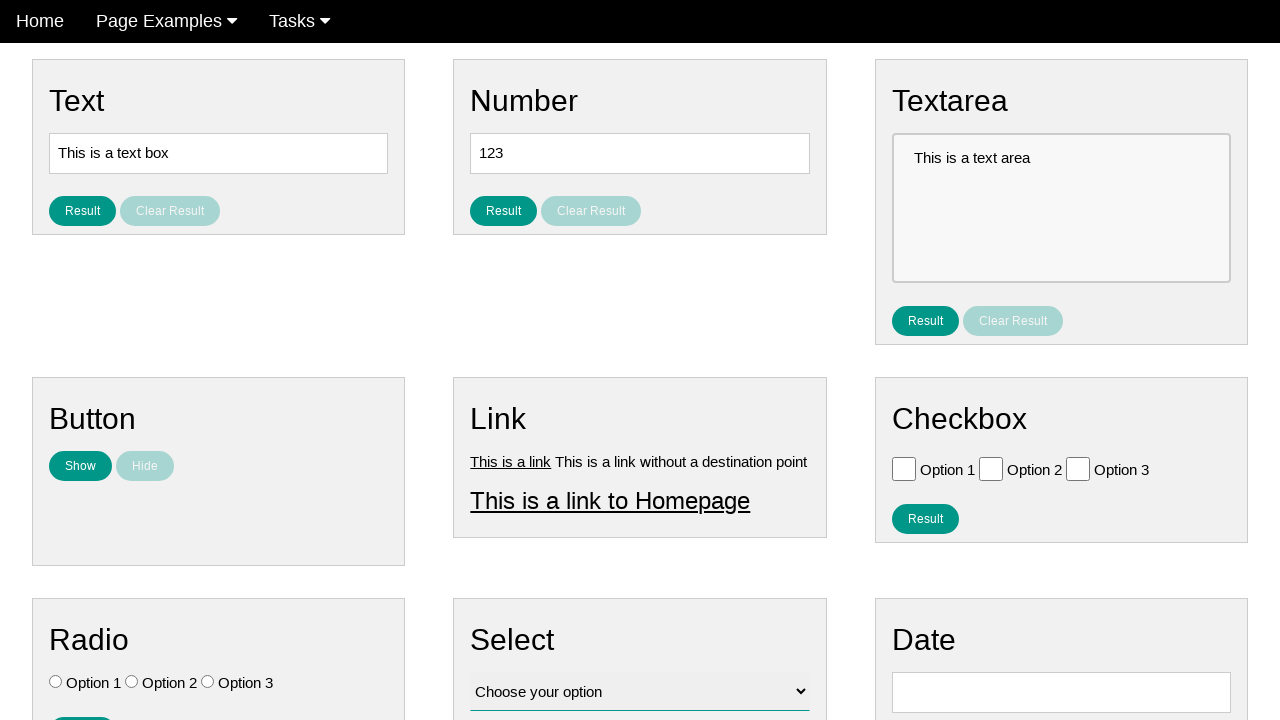